Tests link navigation by counting links in different page sections and opening footer links in new tabs to verify they load correctly

Starting URL: https://rahulshettyacademy.com/AutomationPractice/

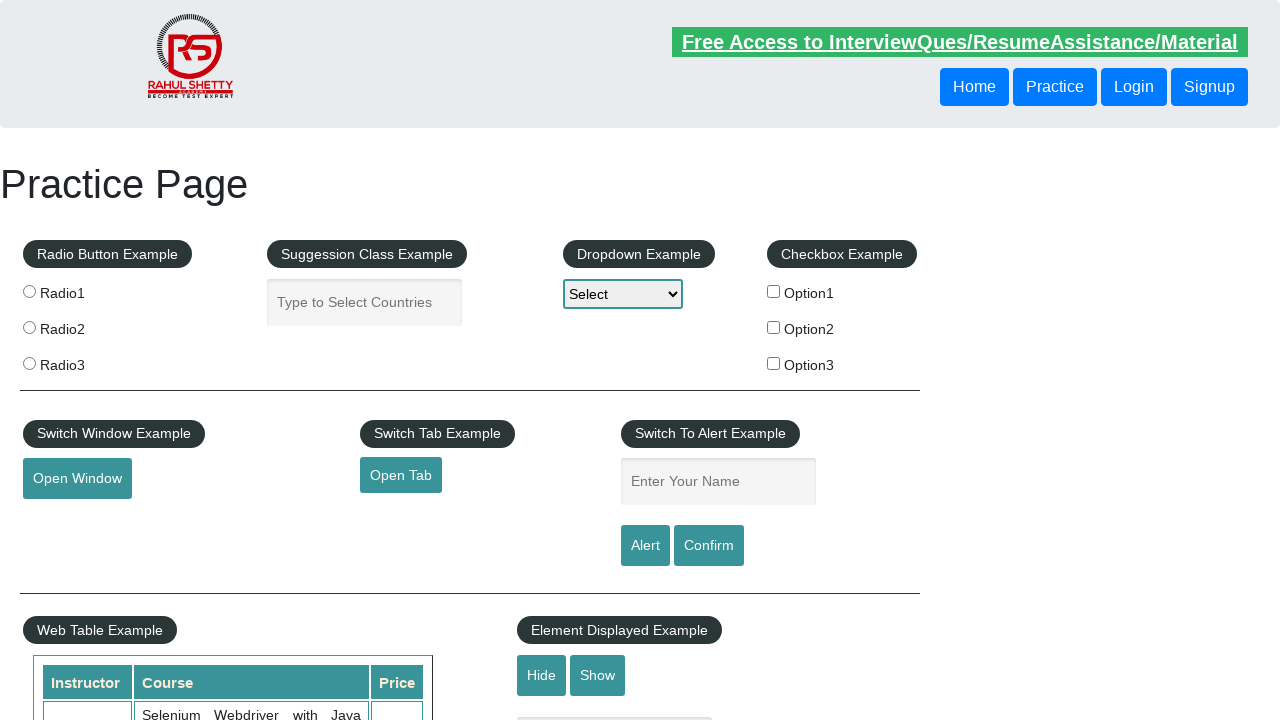

Counted total links on page: 27
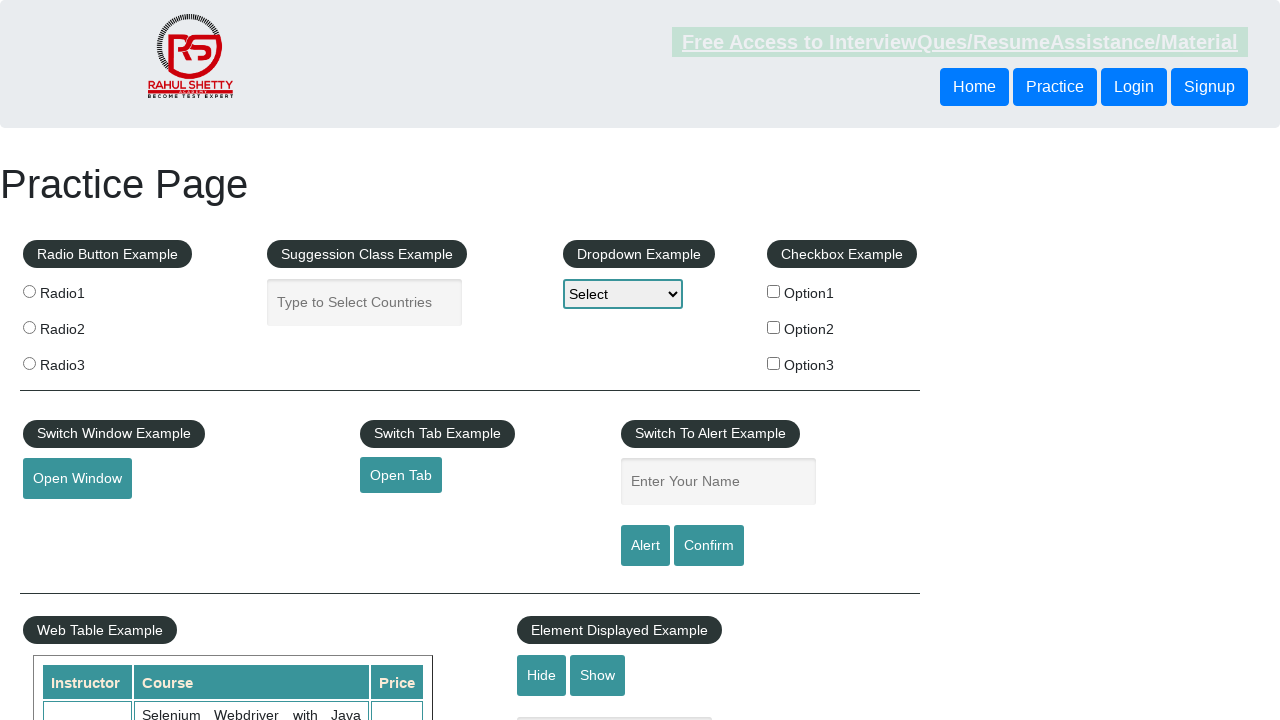

Counted links in footer section: 20
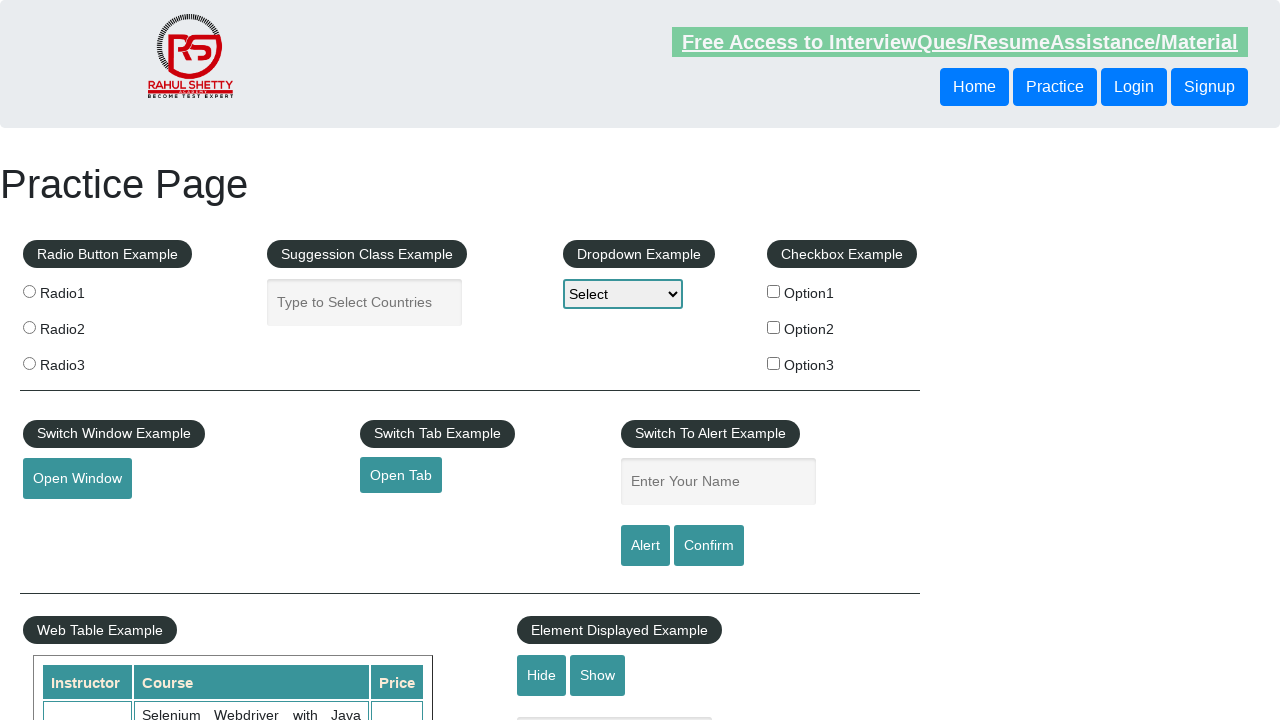

Counted links in first footer column: 5
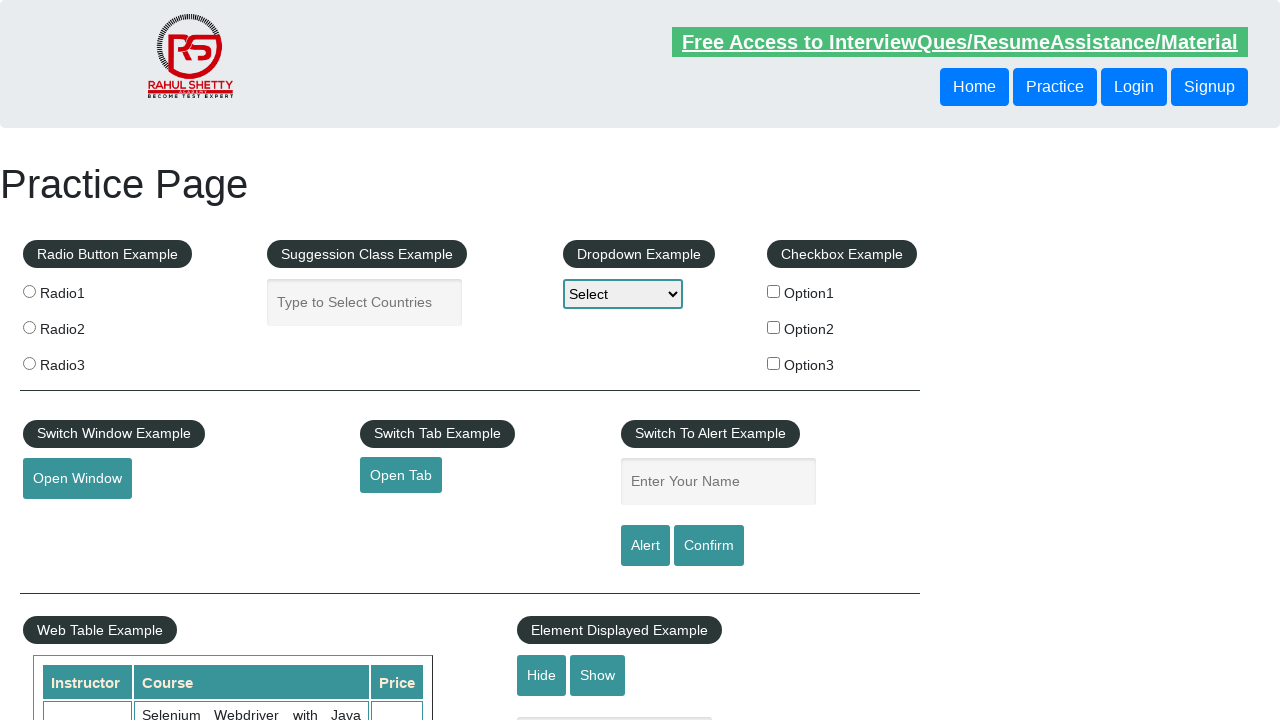

Retrieved all links in first footer column
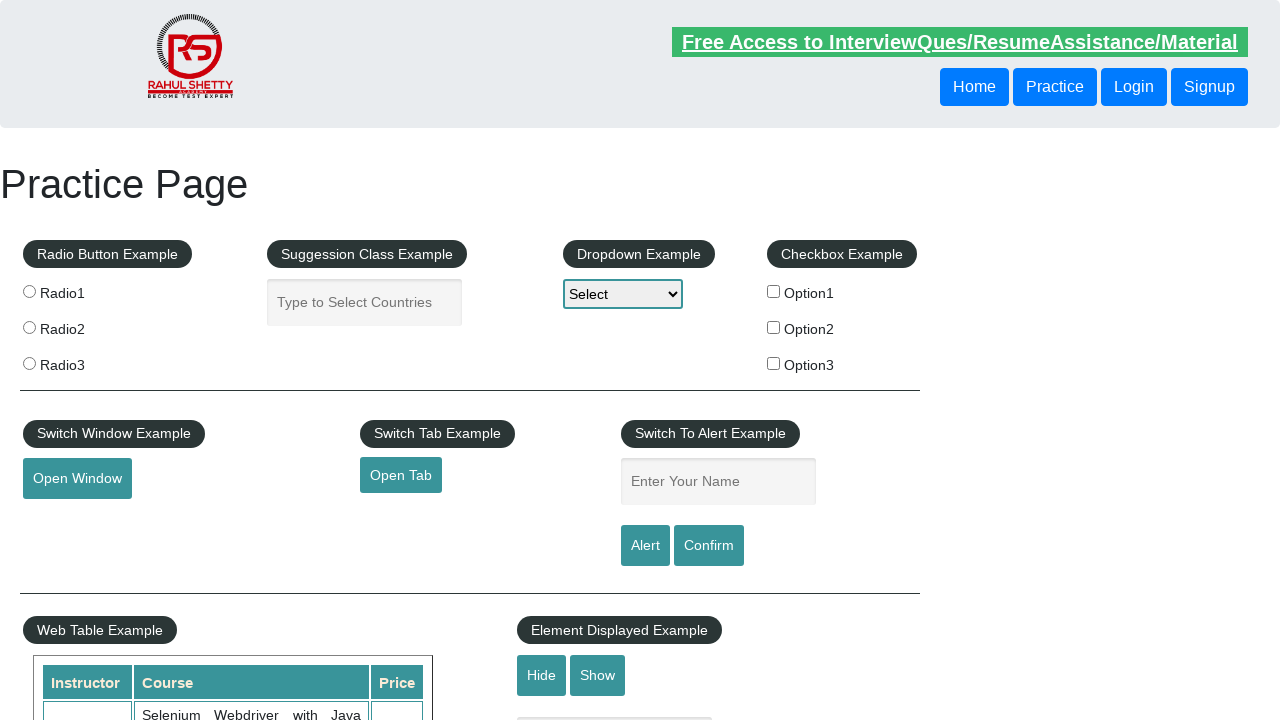

Opened footer link 1 in new tab using Ctrl+click at (68, 520) on #gf-BIG td:first-child ul a >> nth=1
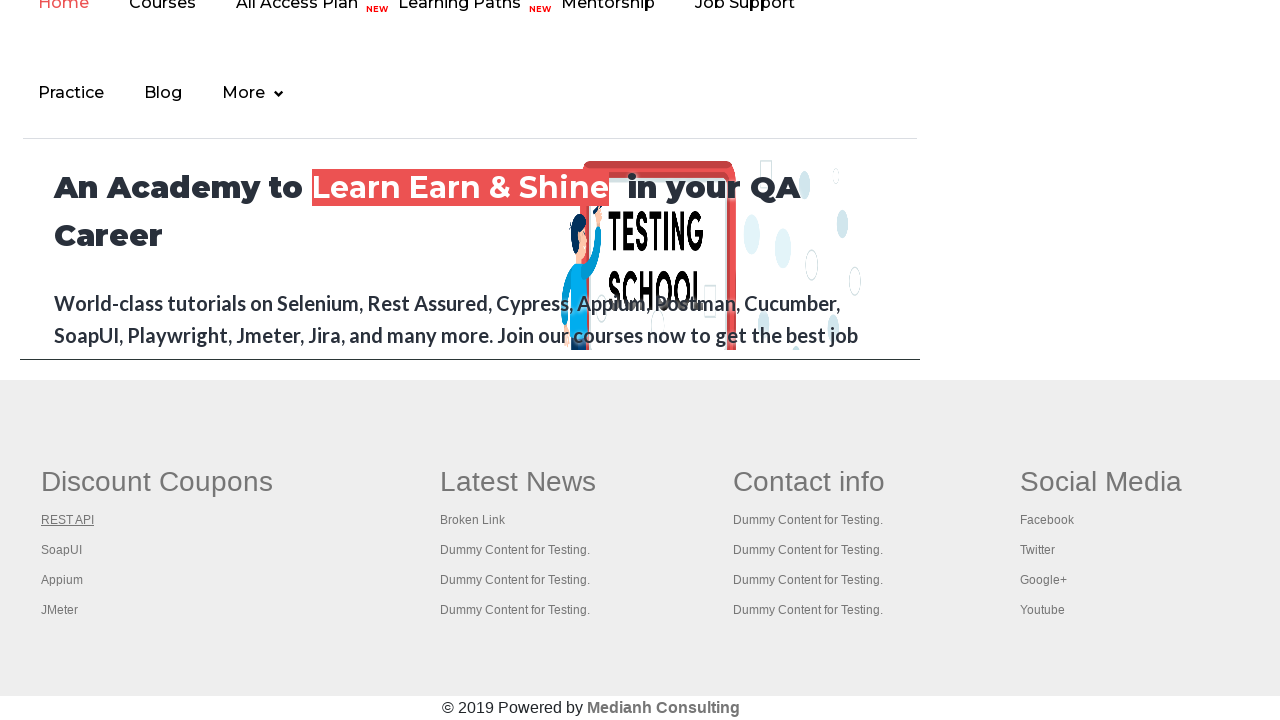

New tab loaded, title: REST API Tutorial
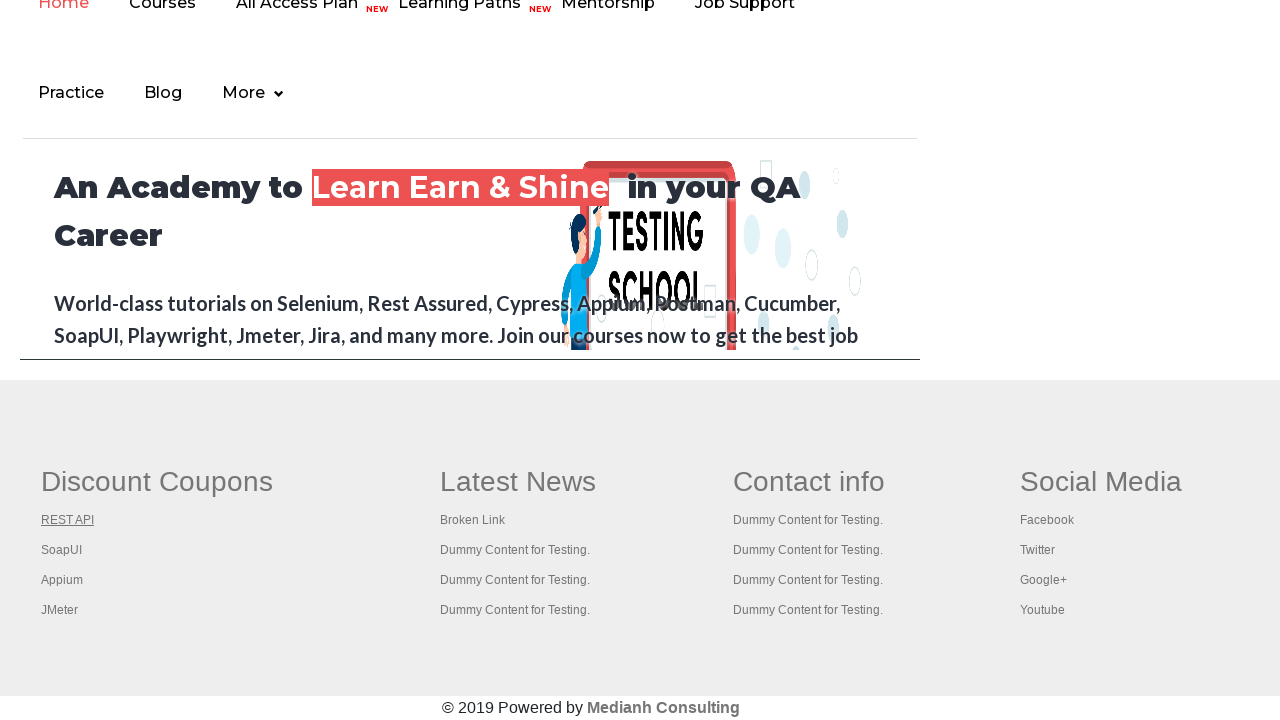

Closed tab 1
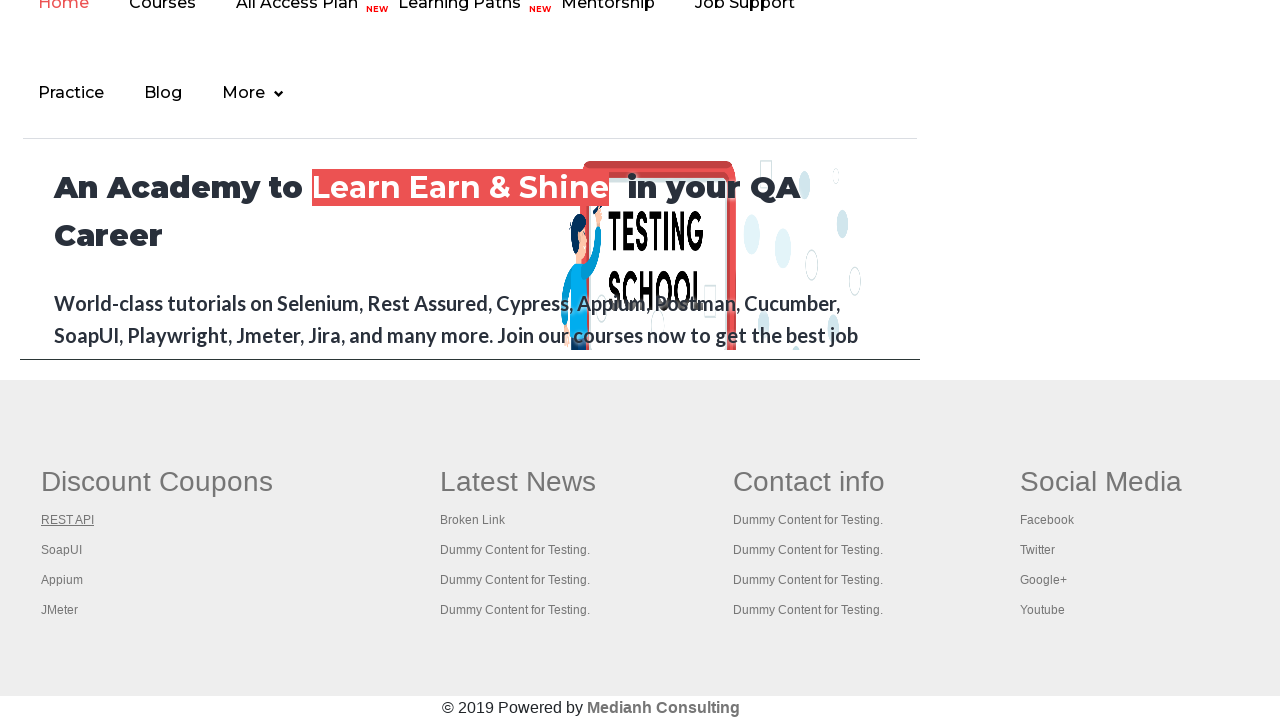

Opened footer link 2 in new tab using Ctrl+click at (62, 550) on #gf-BIG td:first-child ul a >> nth=2
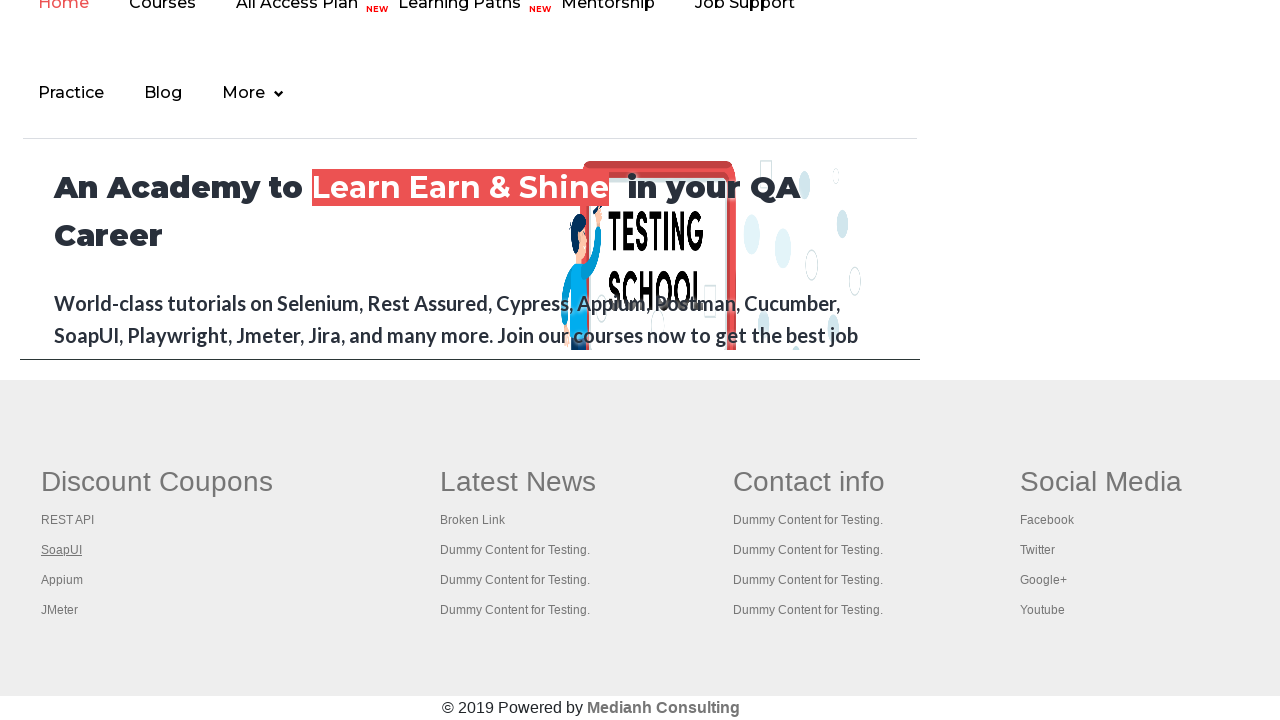

New tab loaded, title: The World’s Most Popular API Testing Tool | SoapUI
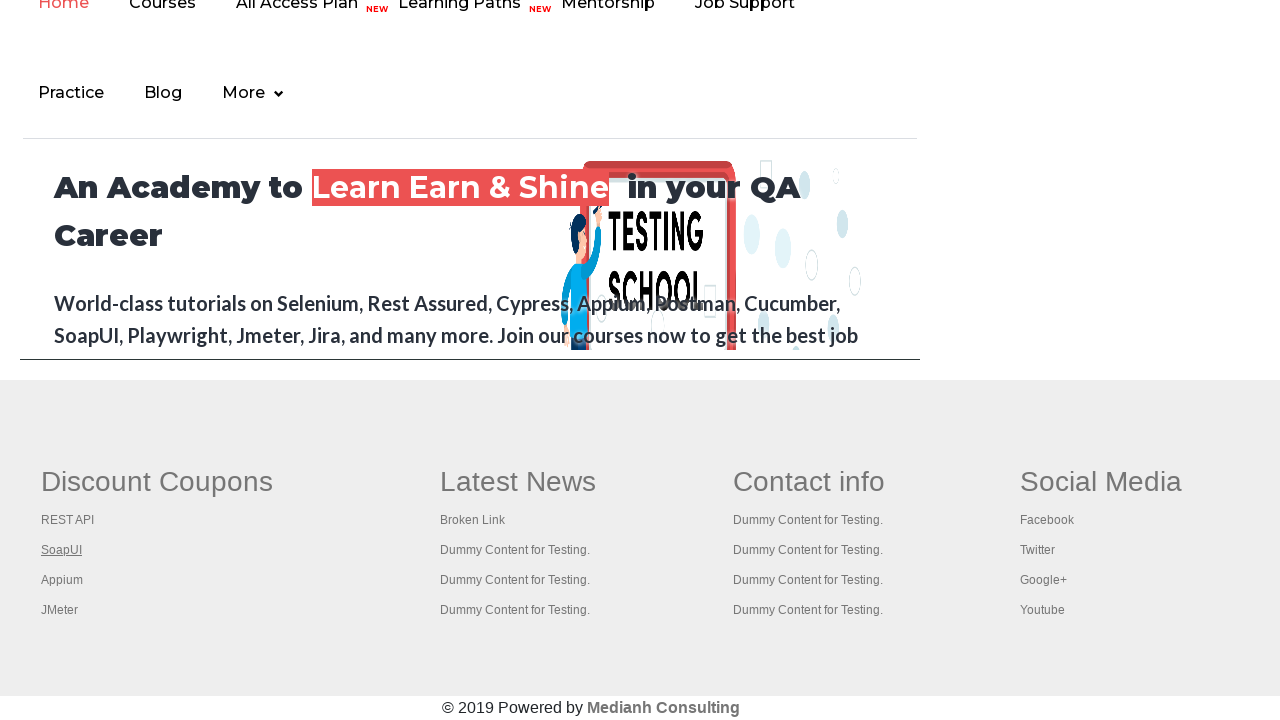

Closed tab 2
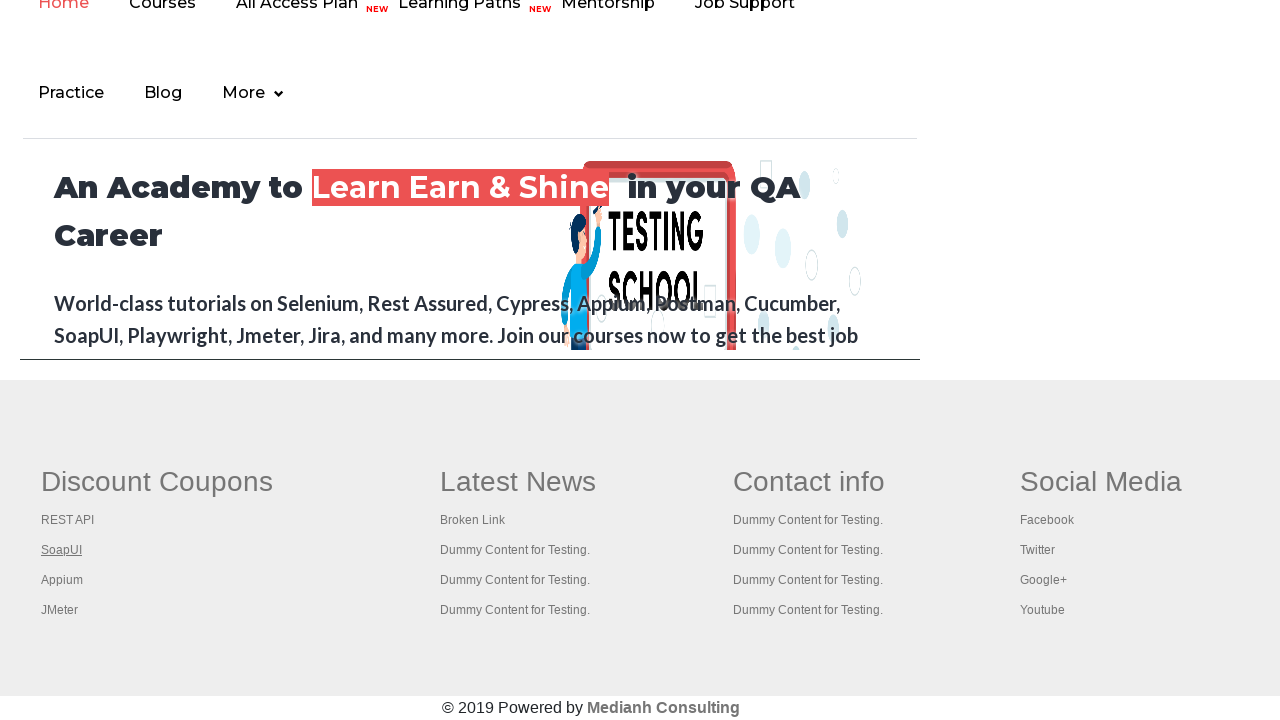

Opened footer link 3 in new tab using Ctrl+click at (62, 580) on #gf-BIG td:first-child ul a >> nth=3
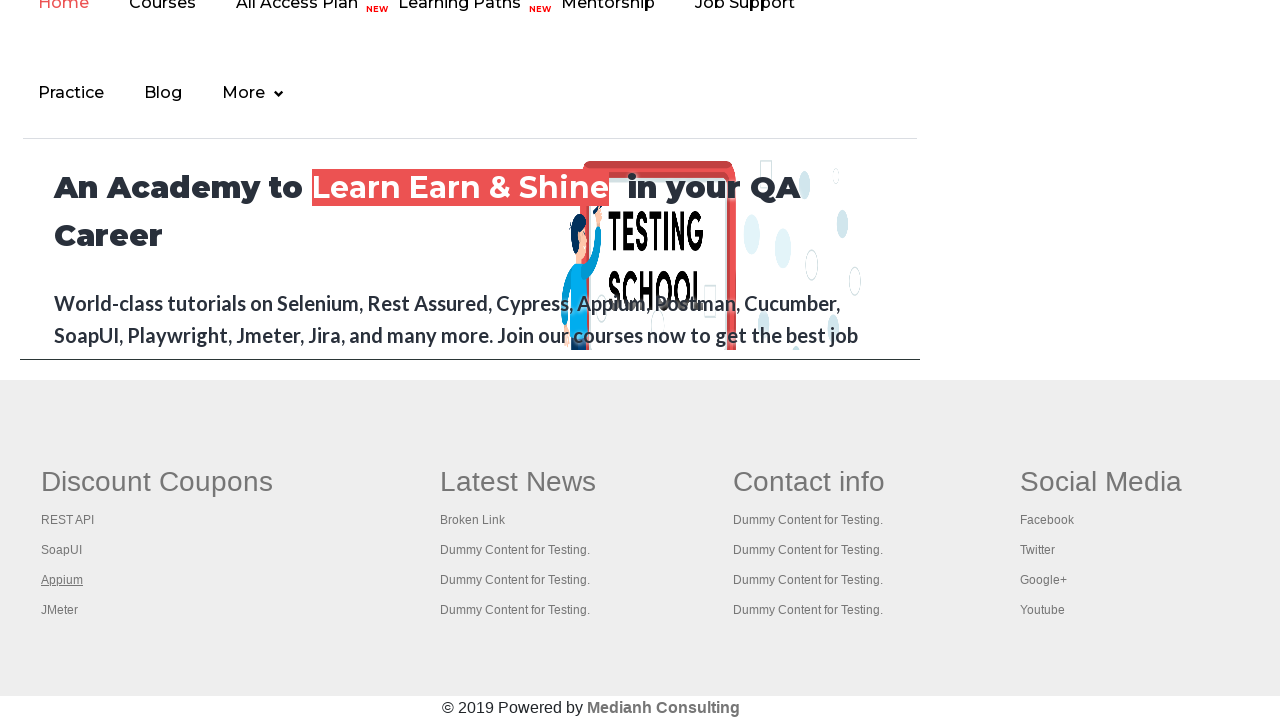

New tab loaded, title: 
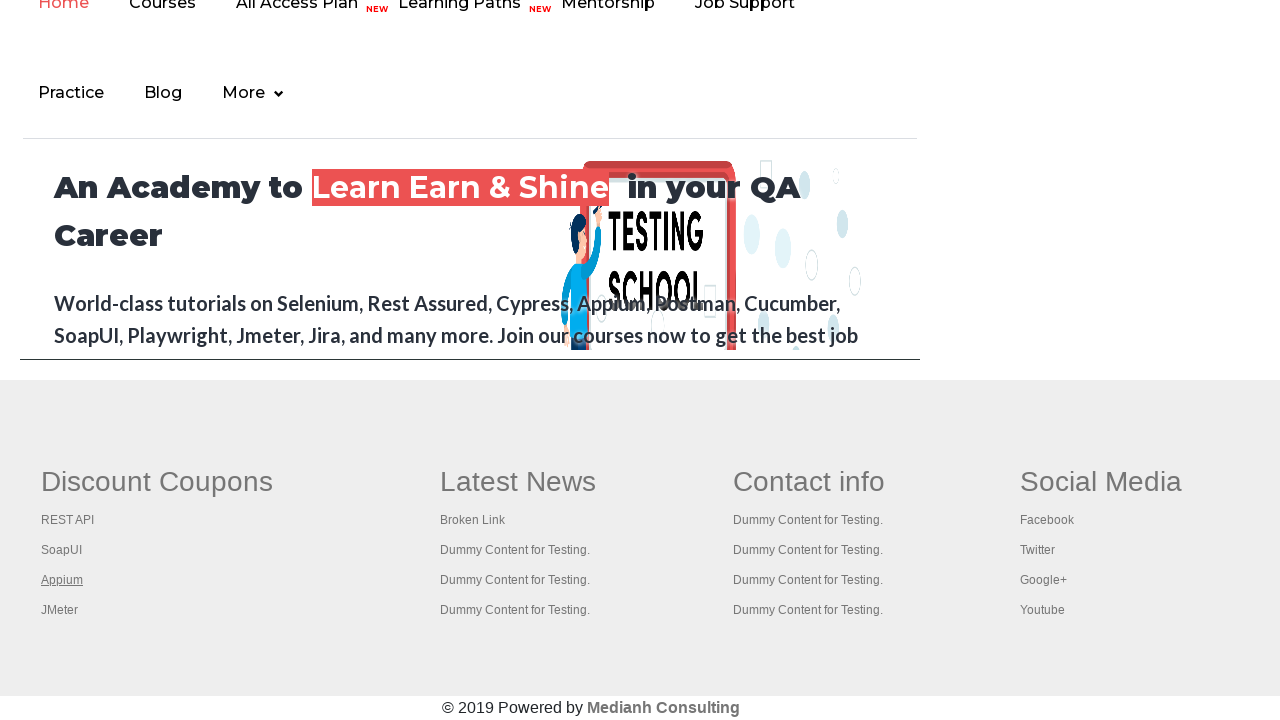

Closed tab 3
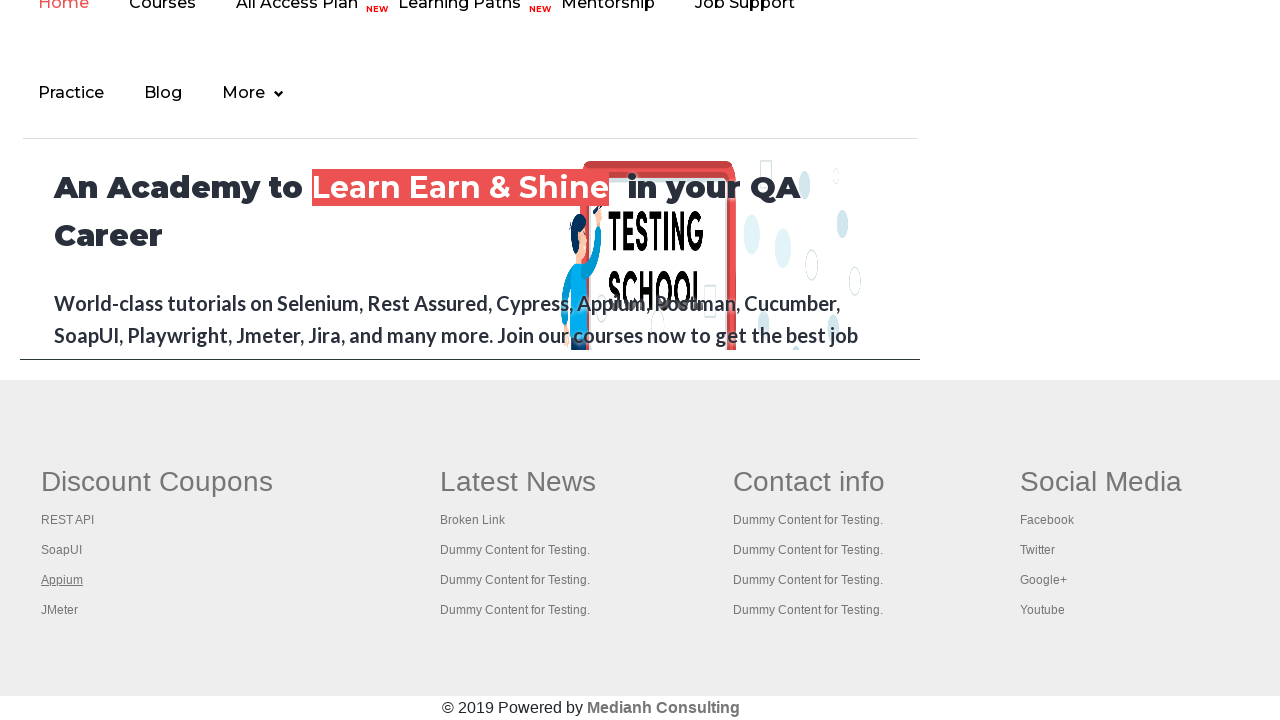

Opened footer link 4 in new tab using Ctrl+click at (60, 610) on #gf-BIG td:first-child ul a >> nth=4
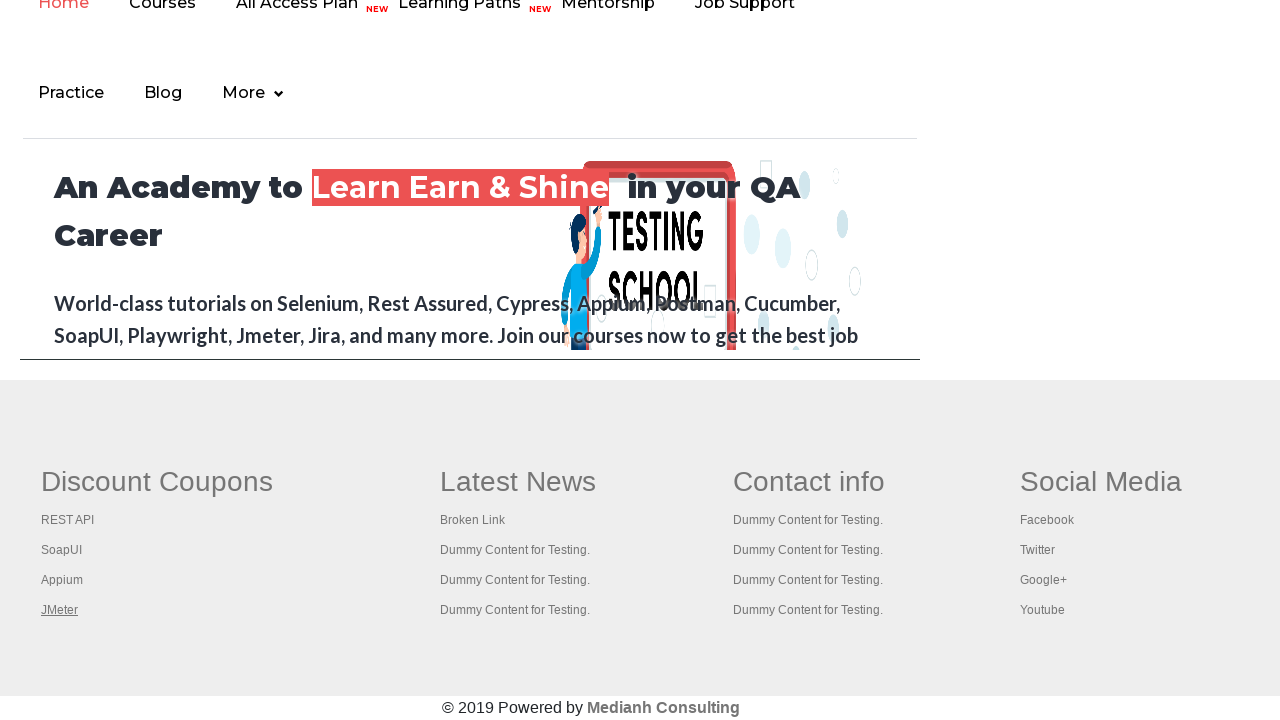

New tab loaded, title: Apache JMeter - Apache JMeter™
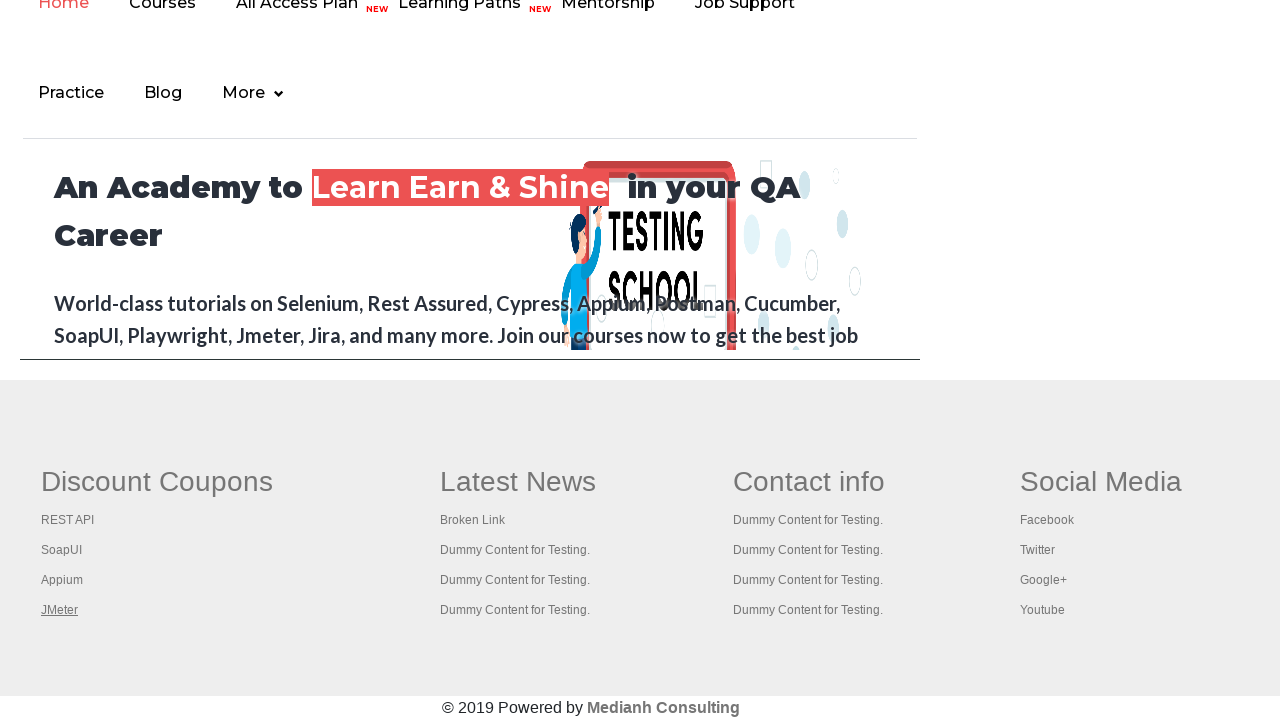

Closed tab 4
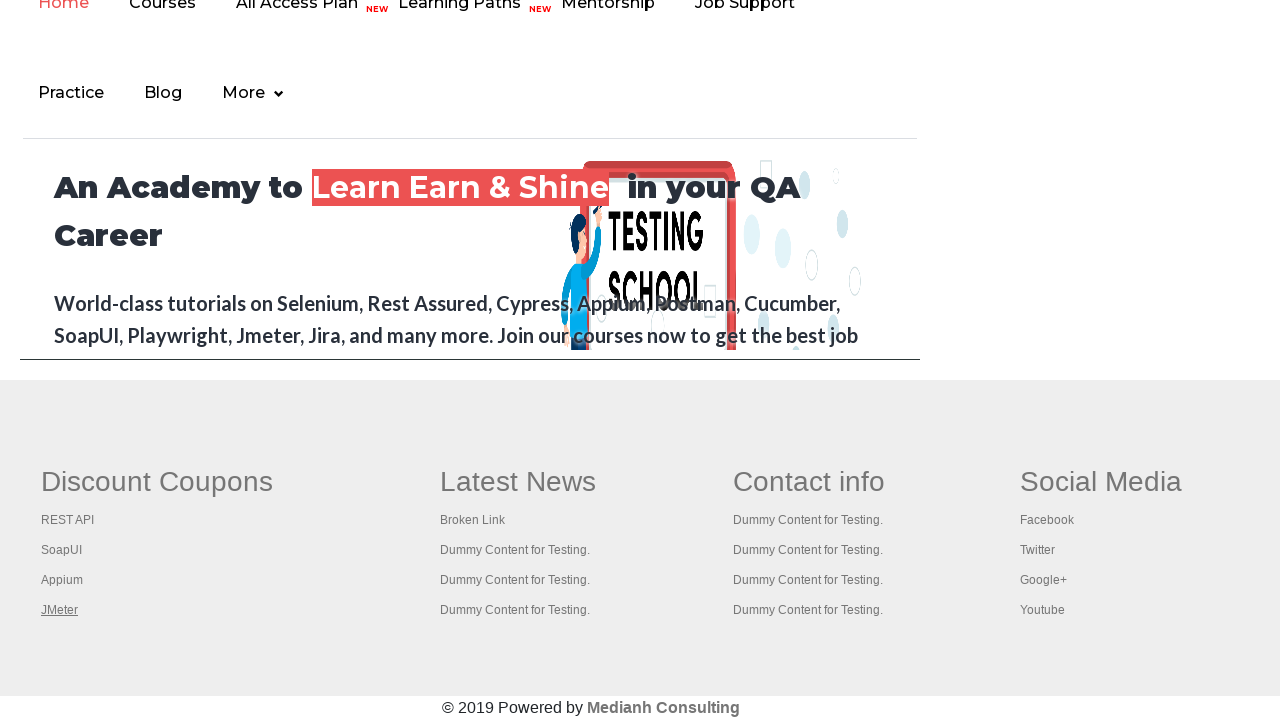

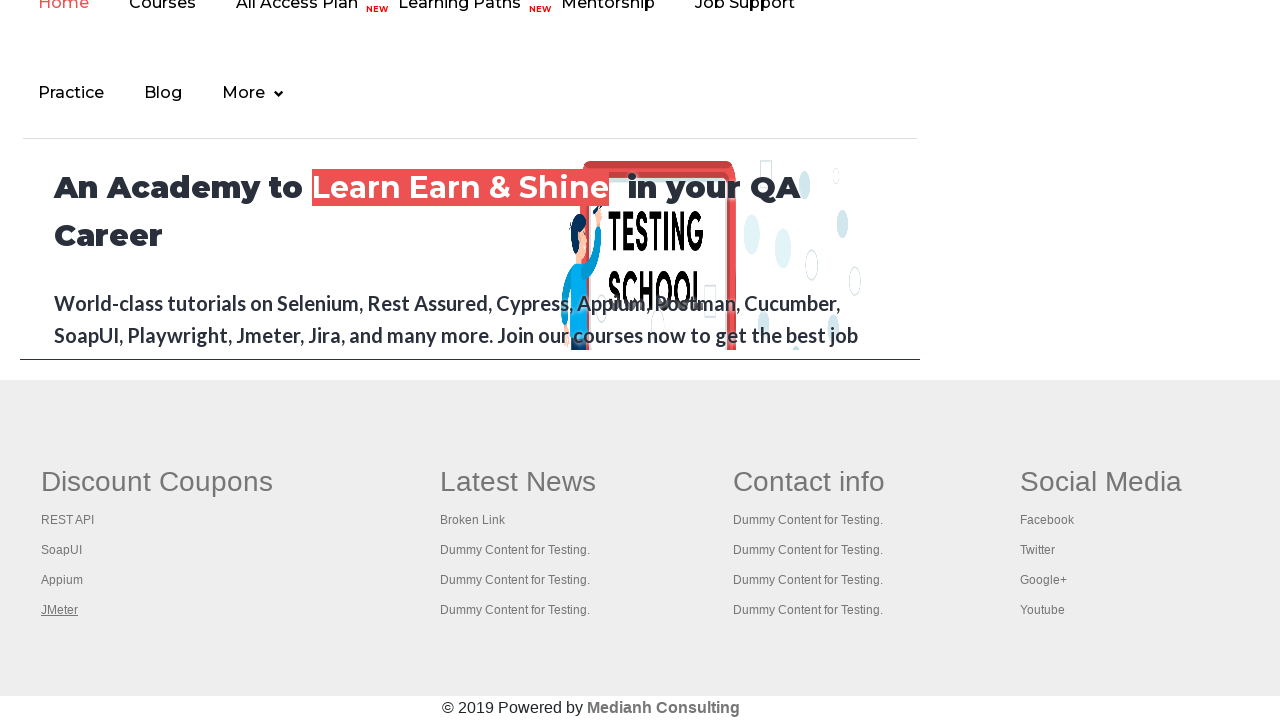